Tests window/tab handling by clicking links to open Google, Facebook, and Tiki in new tabs, switching between them to verify page titles, then closing all child tabs.

Starting URL: https://automationfc.github.io/basic-form/index.html

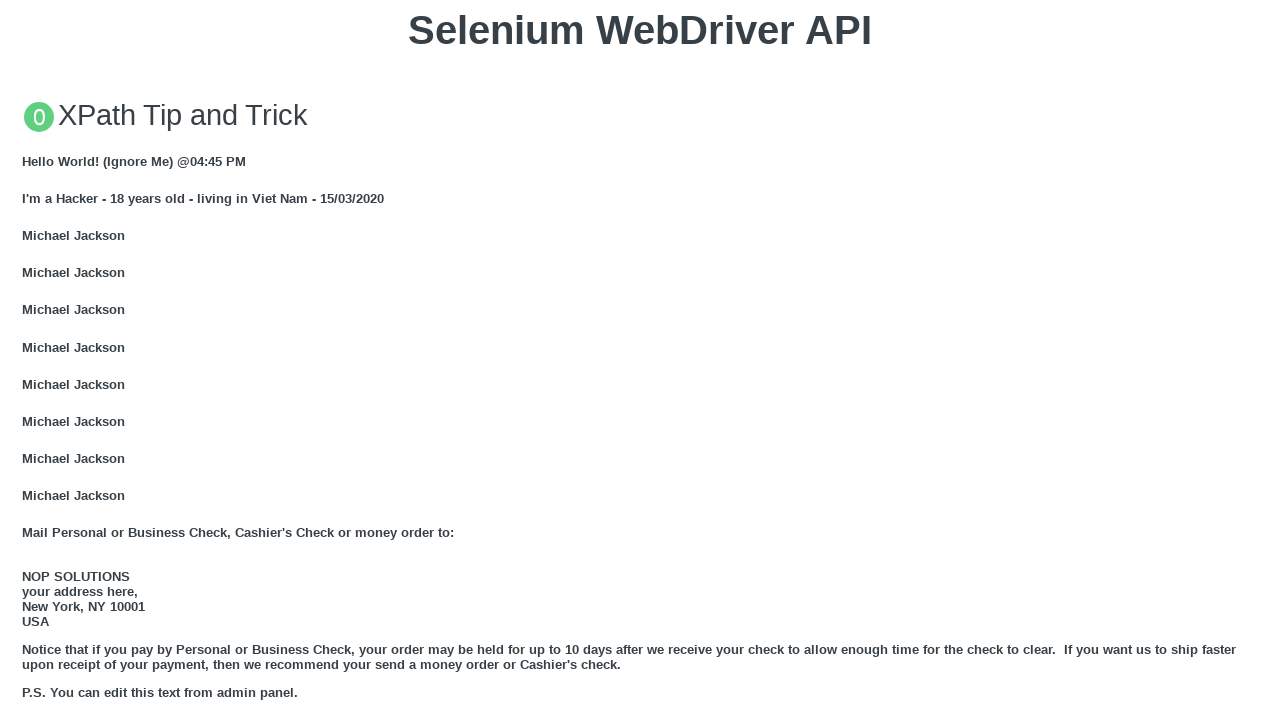

Clicked GOOGLE link and new tab opened at (56, 360) on xpath=//a[contains(text(),'GOOGLE')]
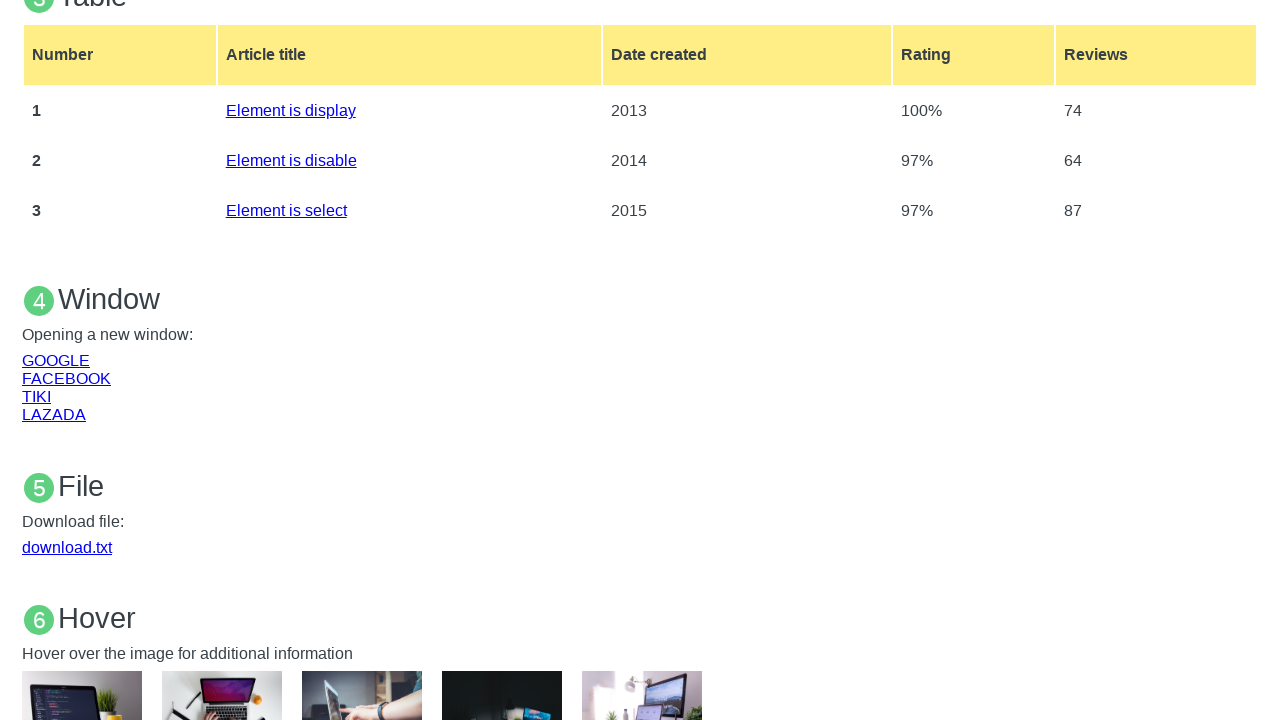

Google page loaded completely
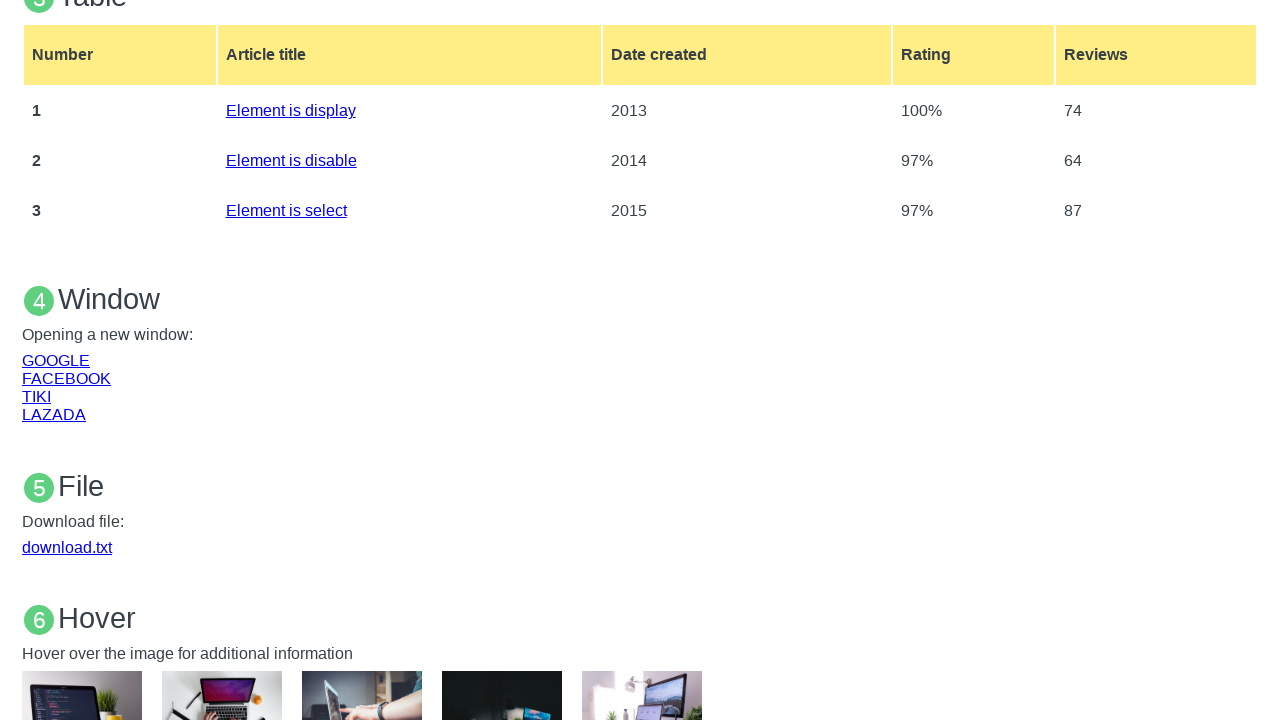

Switched back to parent page
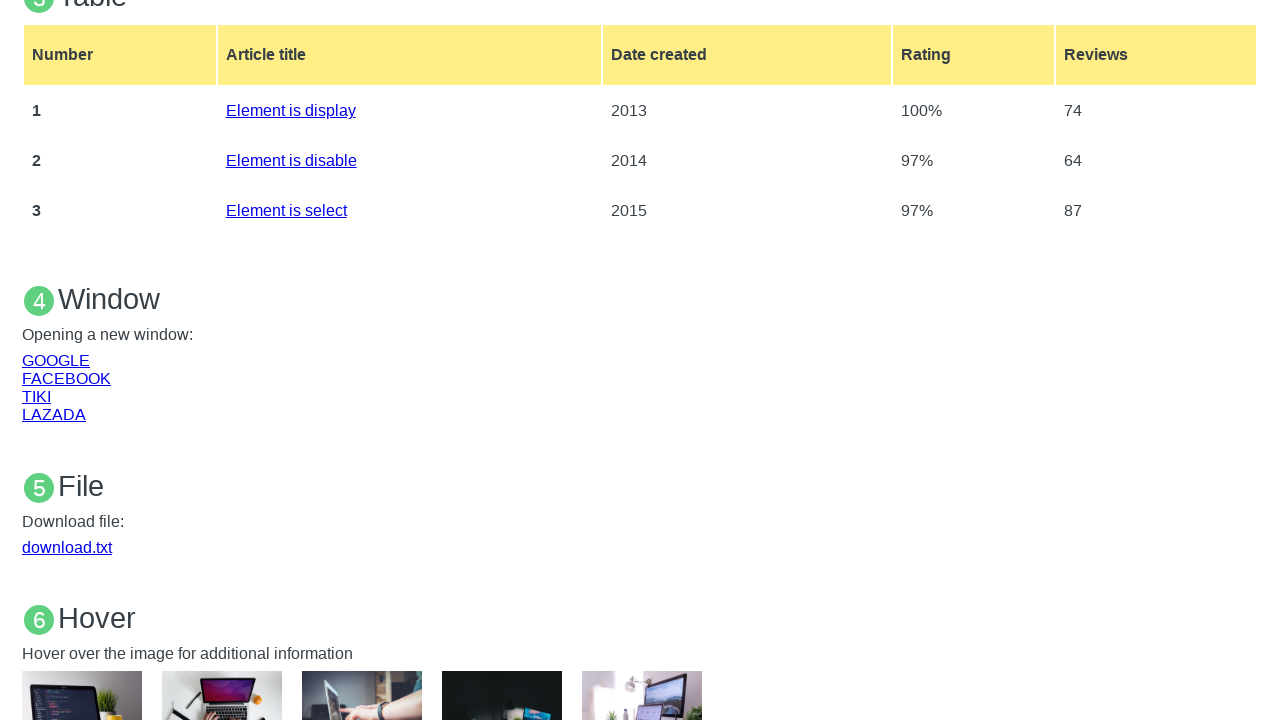

Clicked FACEBOOK link and new tab opened at (66, 378) on xpath=//a[contains(text(),'FACEBOOK')]
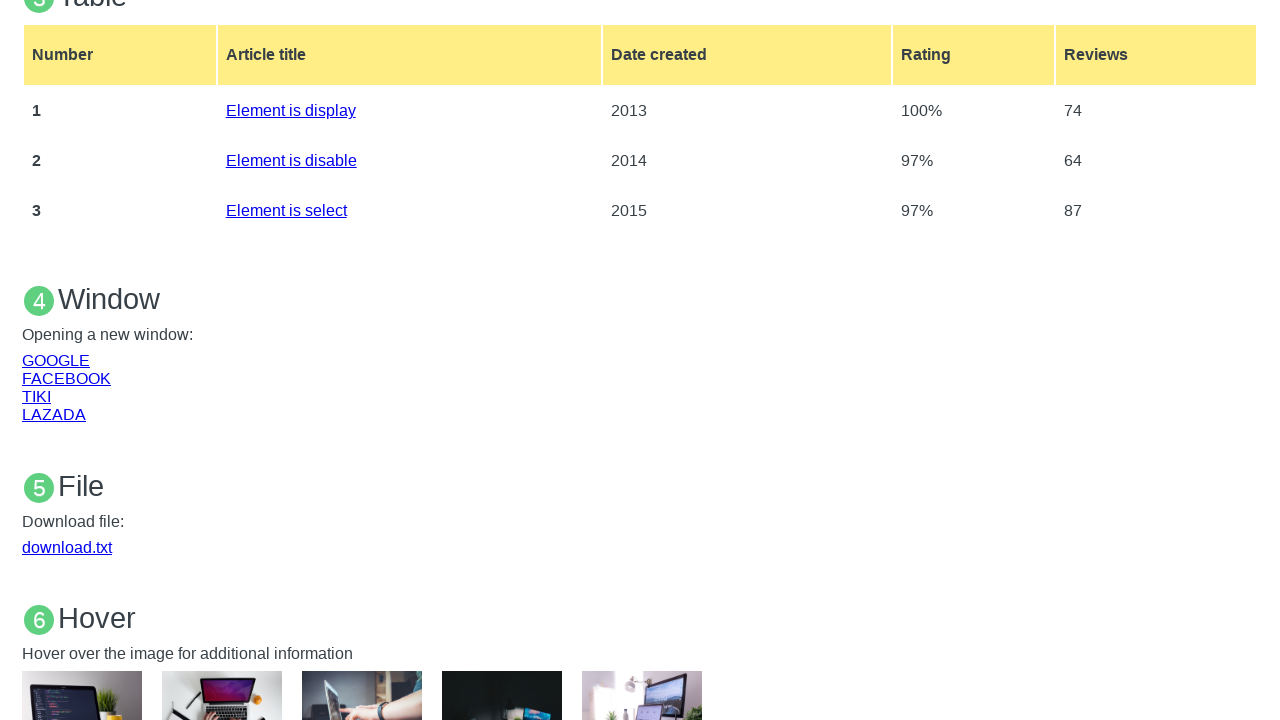

Facebook page loaded completely
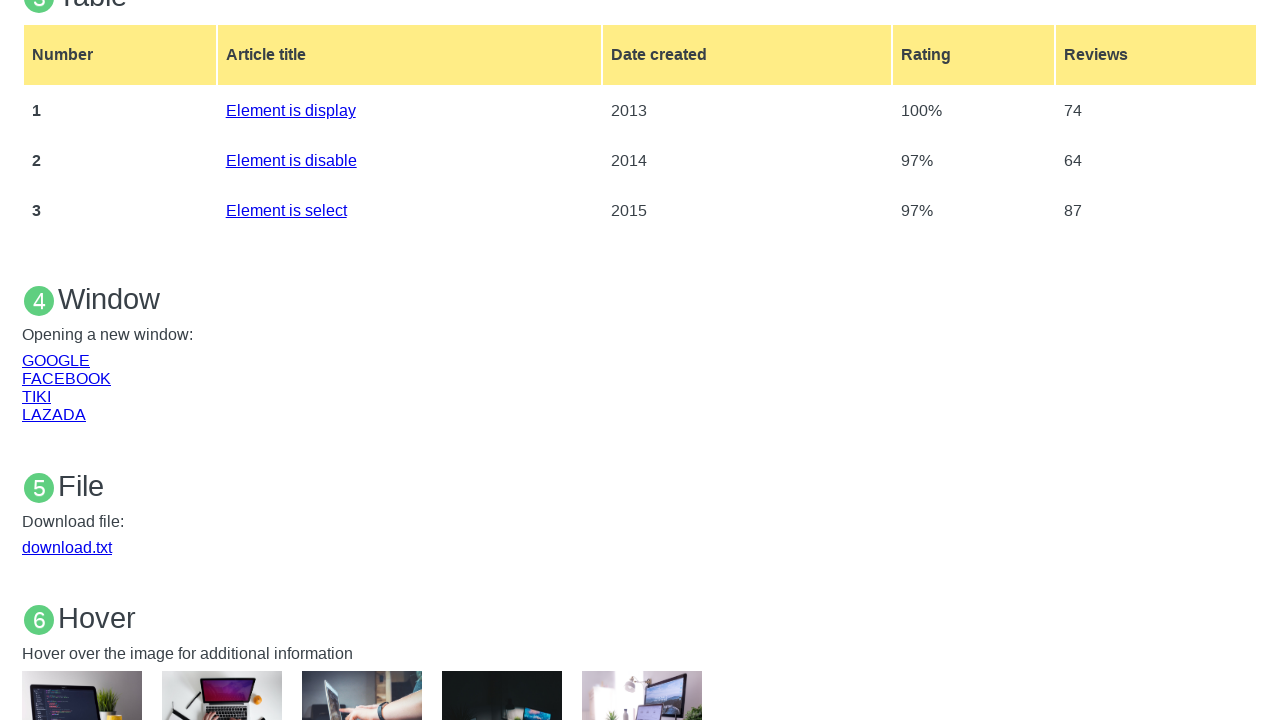

Switched back to parent page
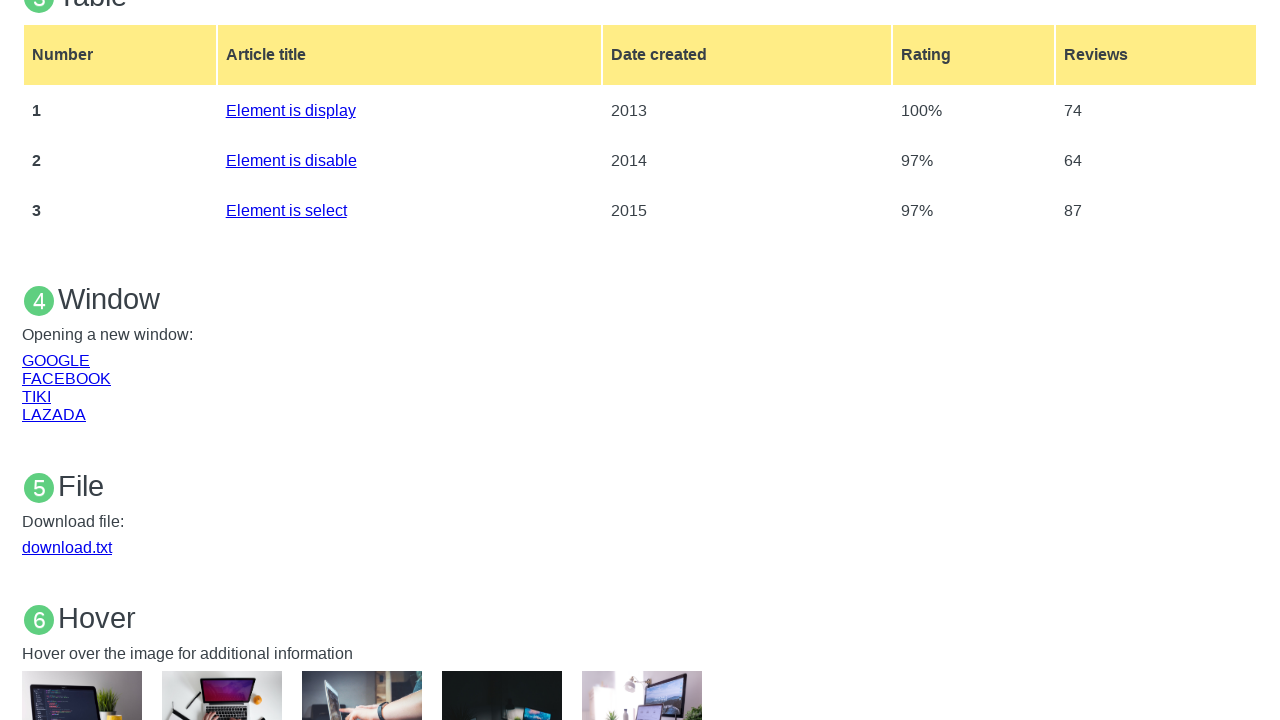

Clicked TIKI link and new tab opened at (36, 396) on xpath=//a[contains(text(),'TIKI')]
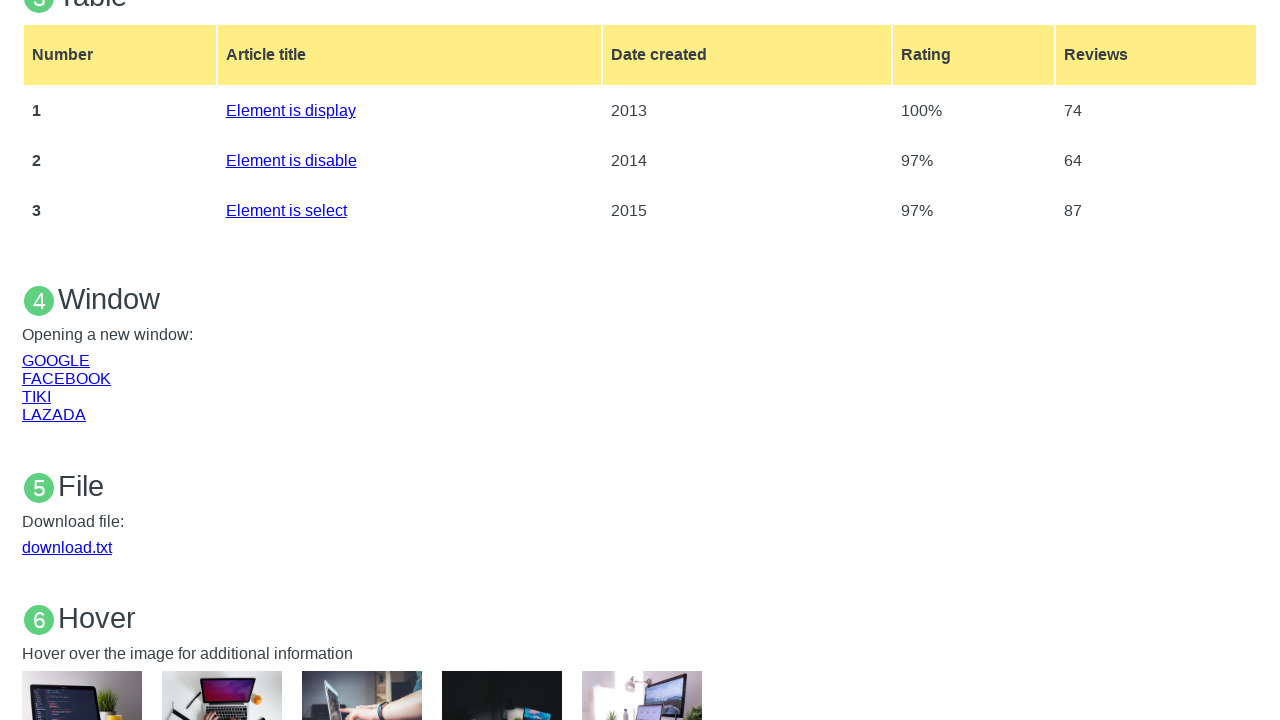

Tiki page loaded completely
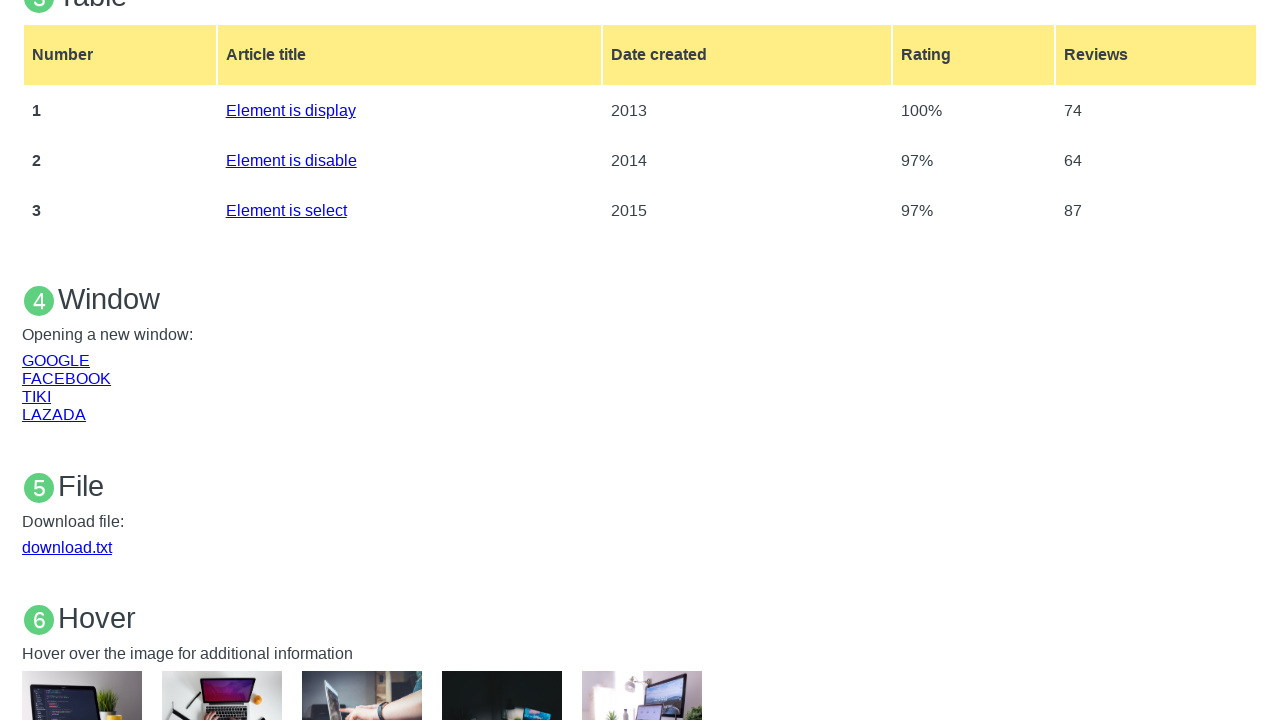

Closed Google tab
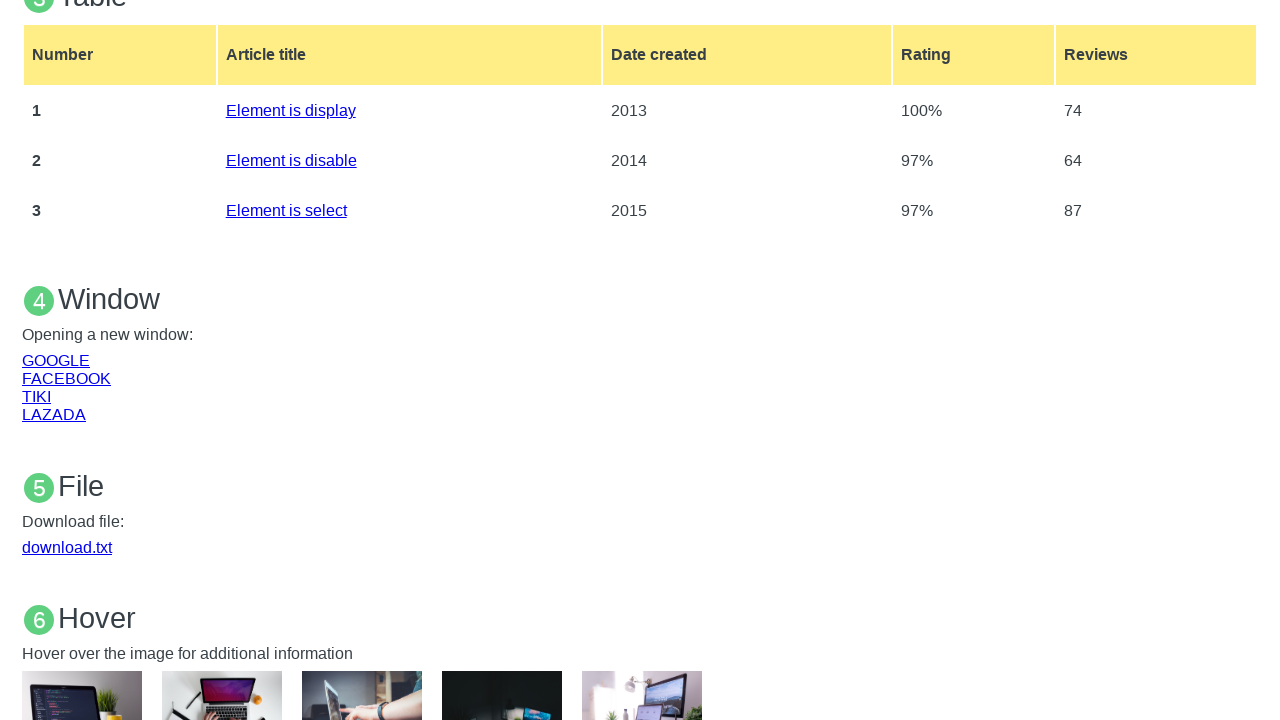

Closed Facebook tab
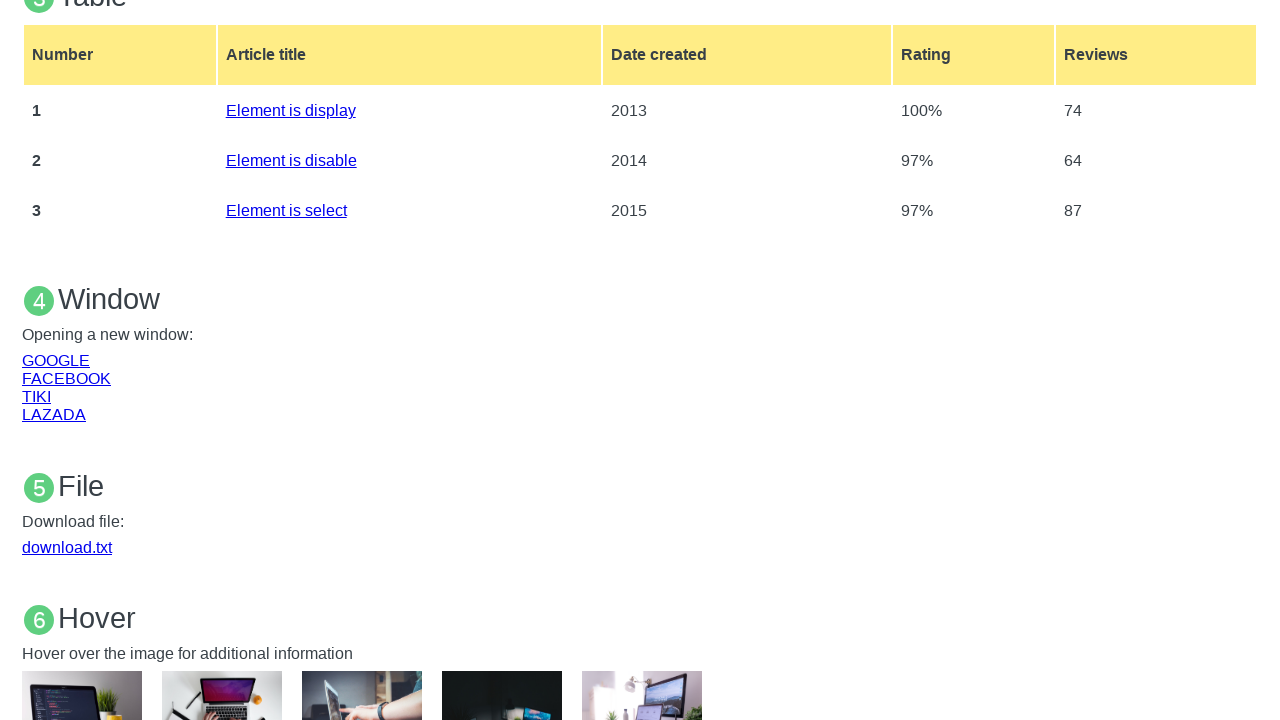

Closed Tiki tab
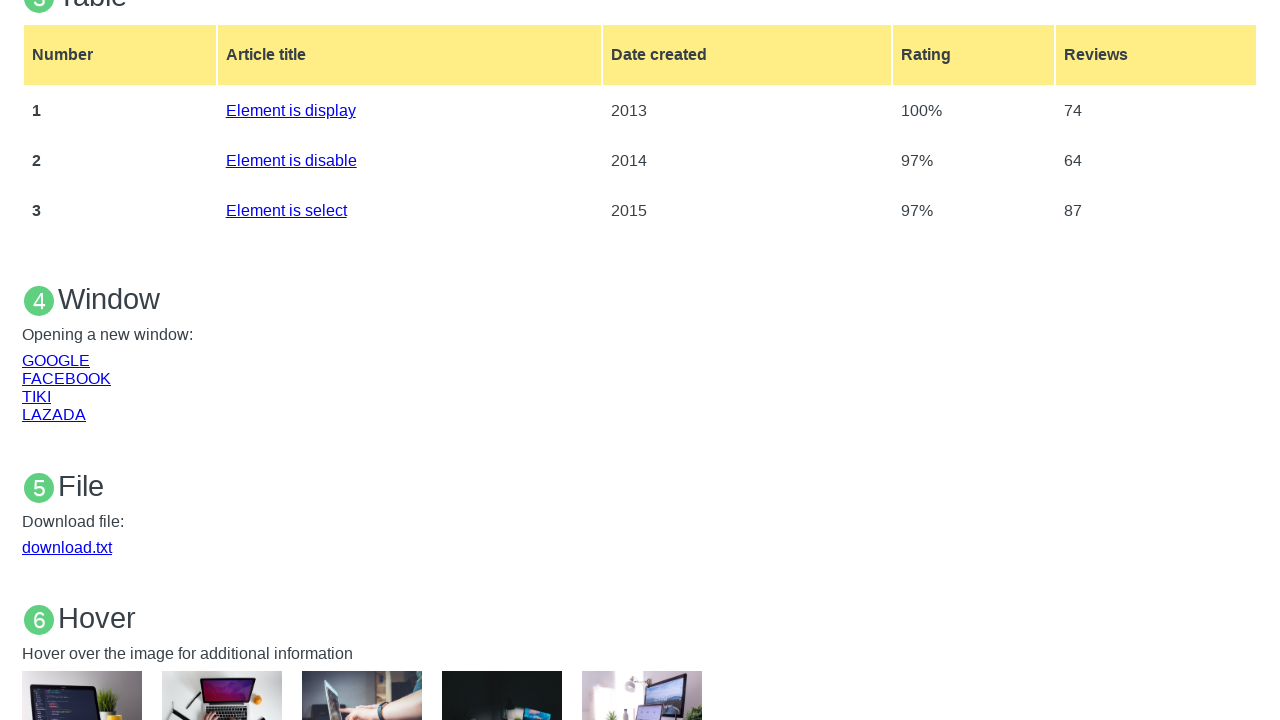

Verified parent page is active after closing all child tabs
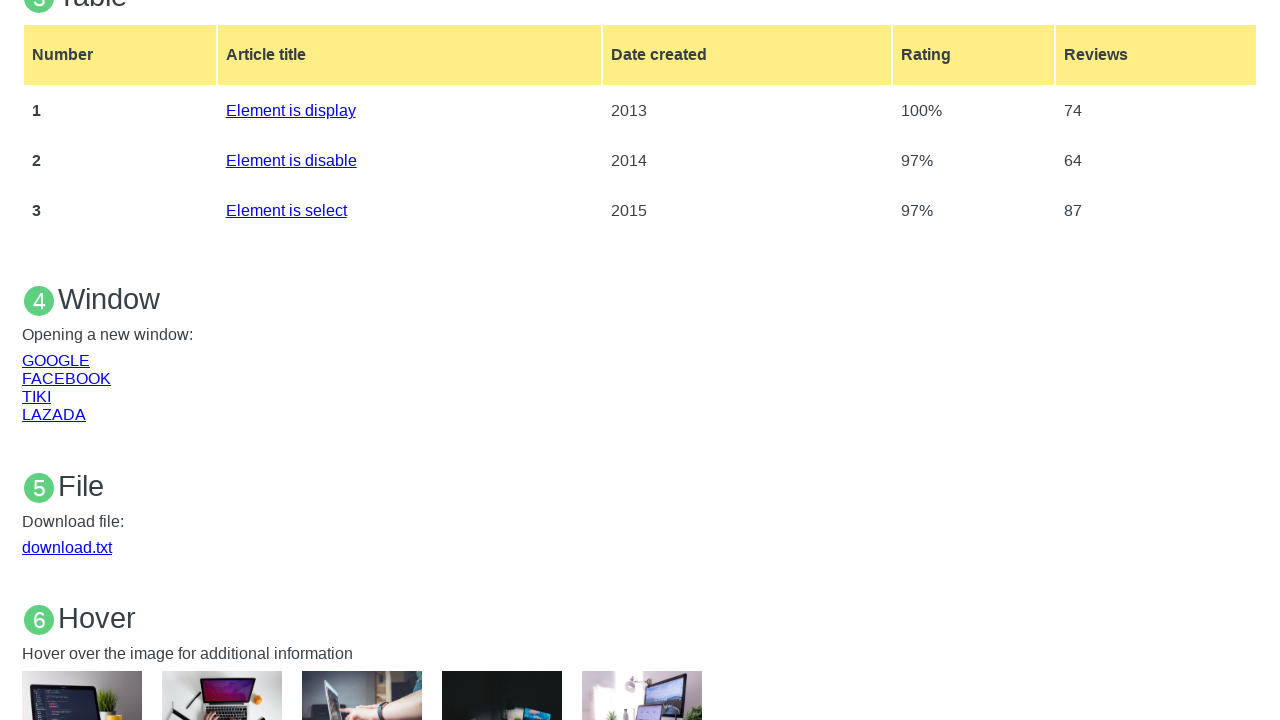

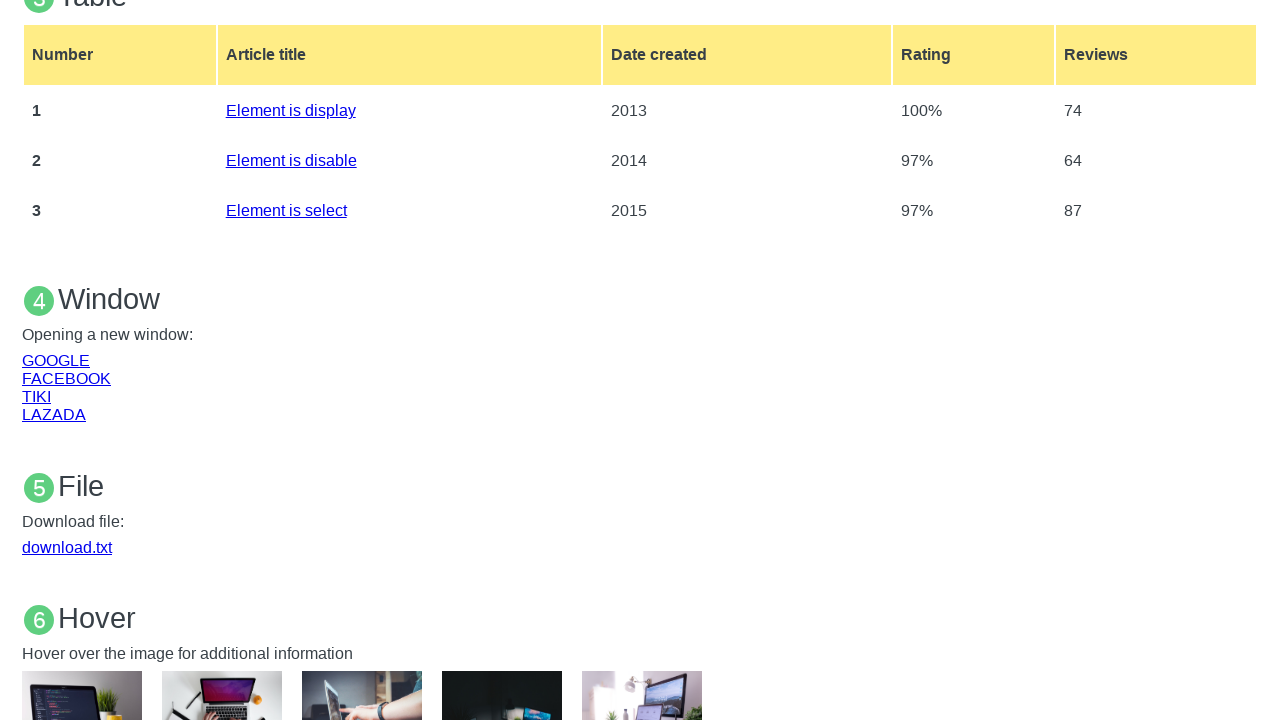